Tests file upload functionality on the Image Resizer application by uploading an image file

Starting URL: https://imageresizer.com/

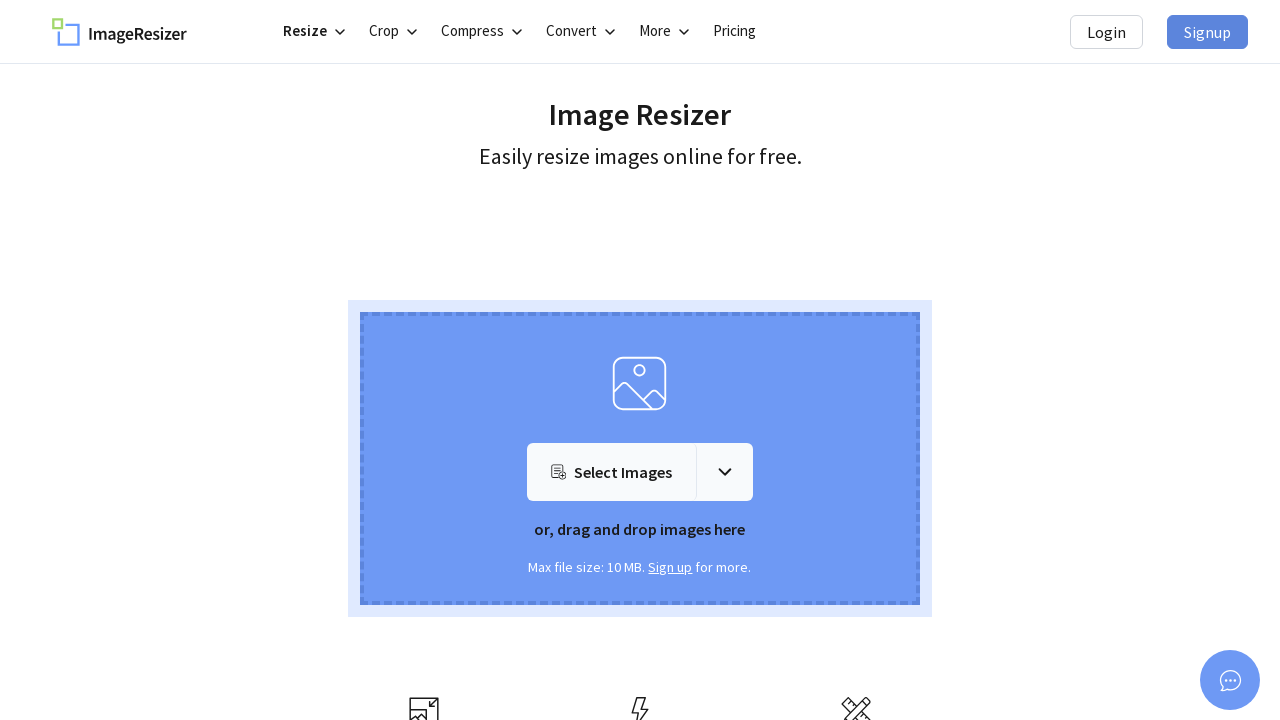

Created temporary image file
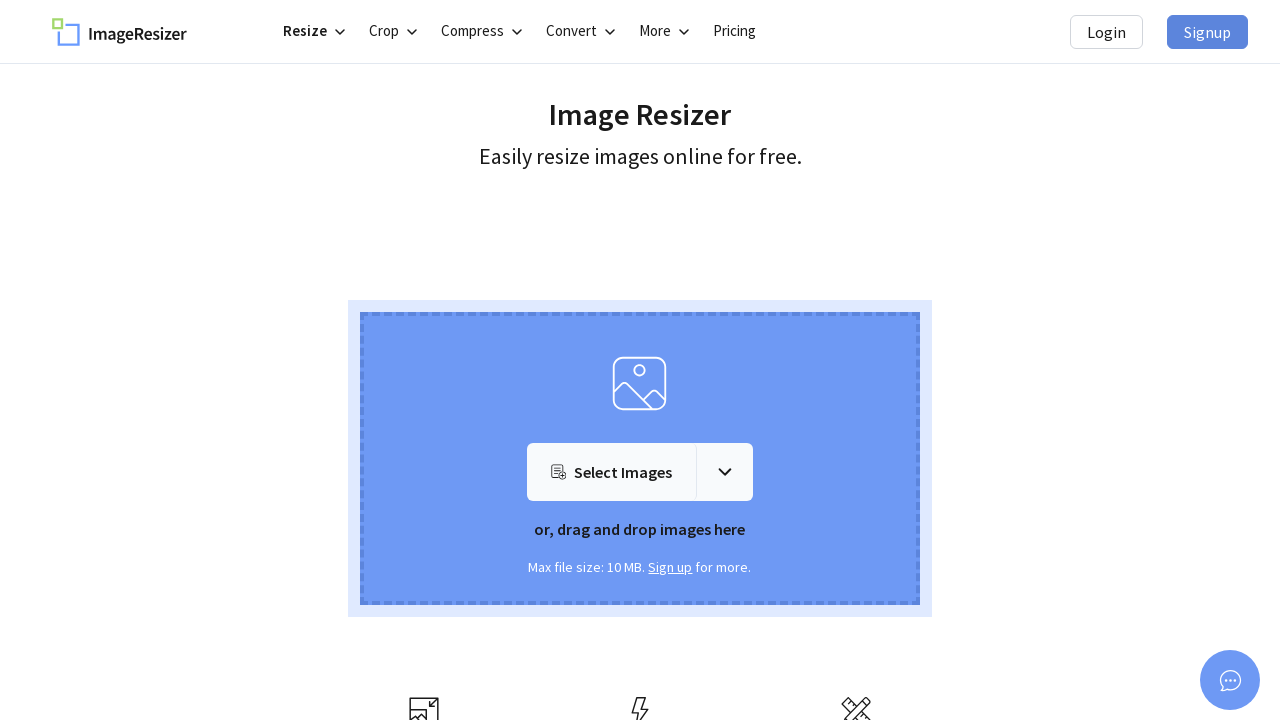

Wrote JPEG data to temporary file
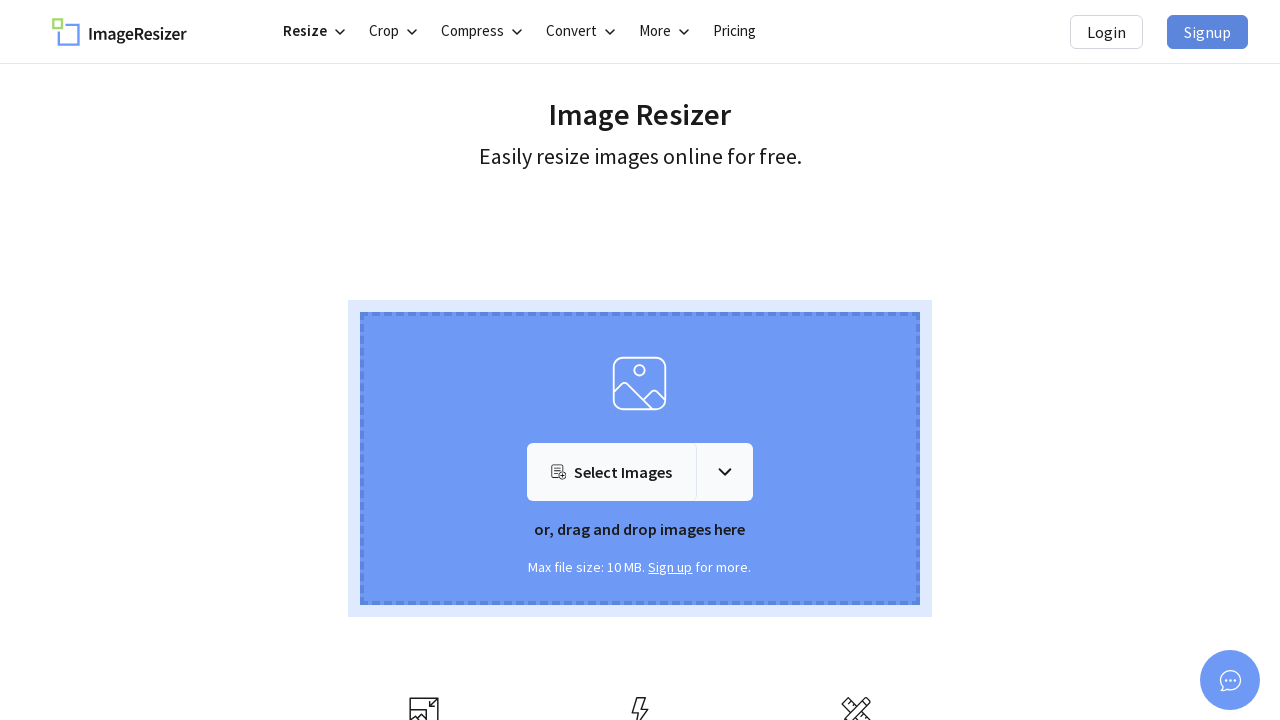

Clicked 'Select Image' button to open file chooser at (623, 472) on text=Select Image >> nth=0
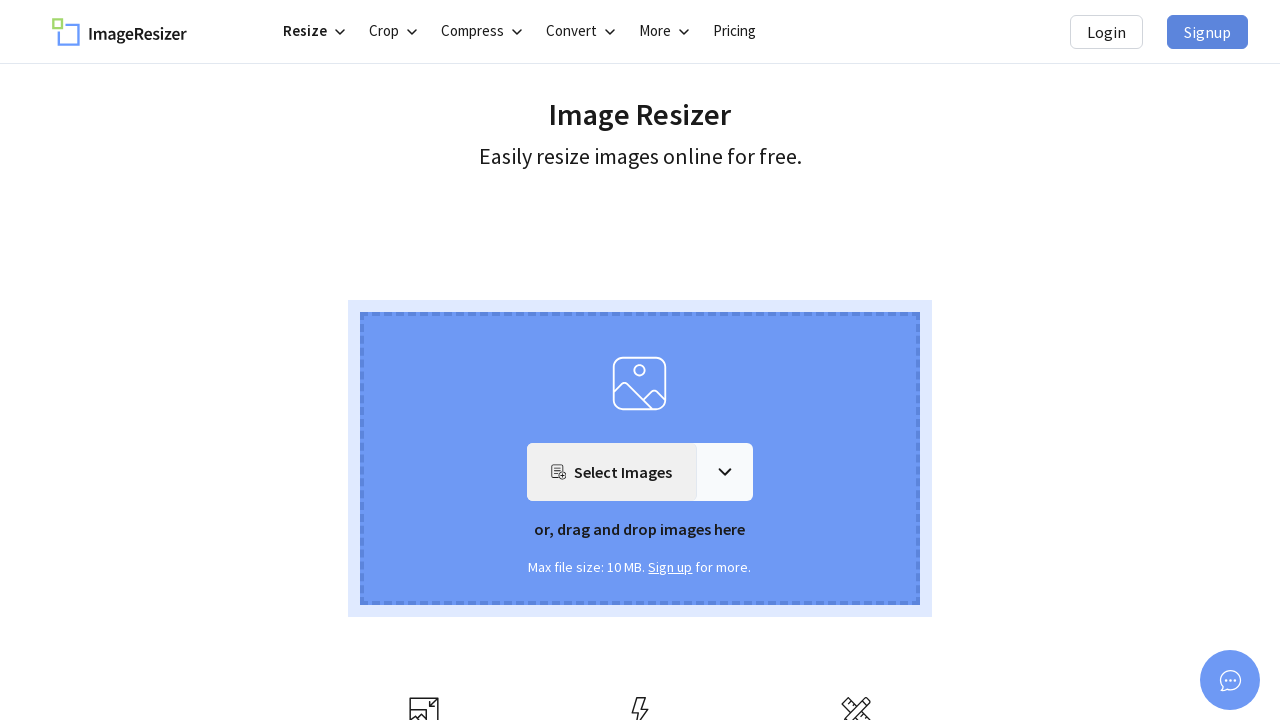

Selected temporary image file for upload
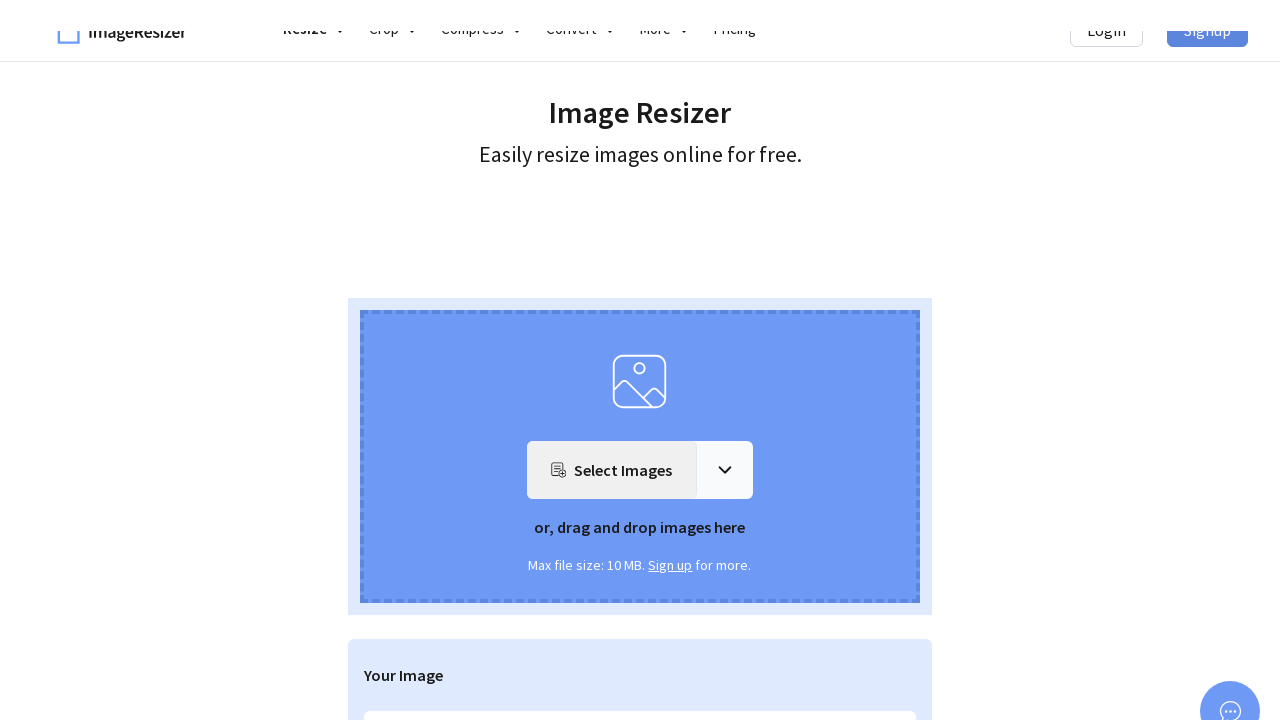

Deleted temporary image file
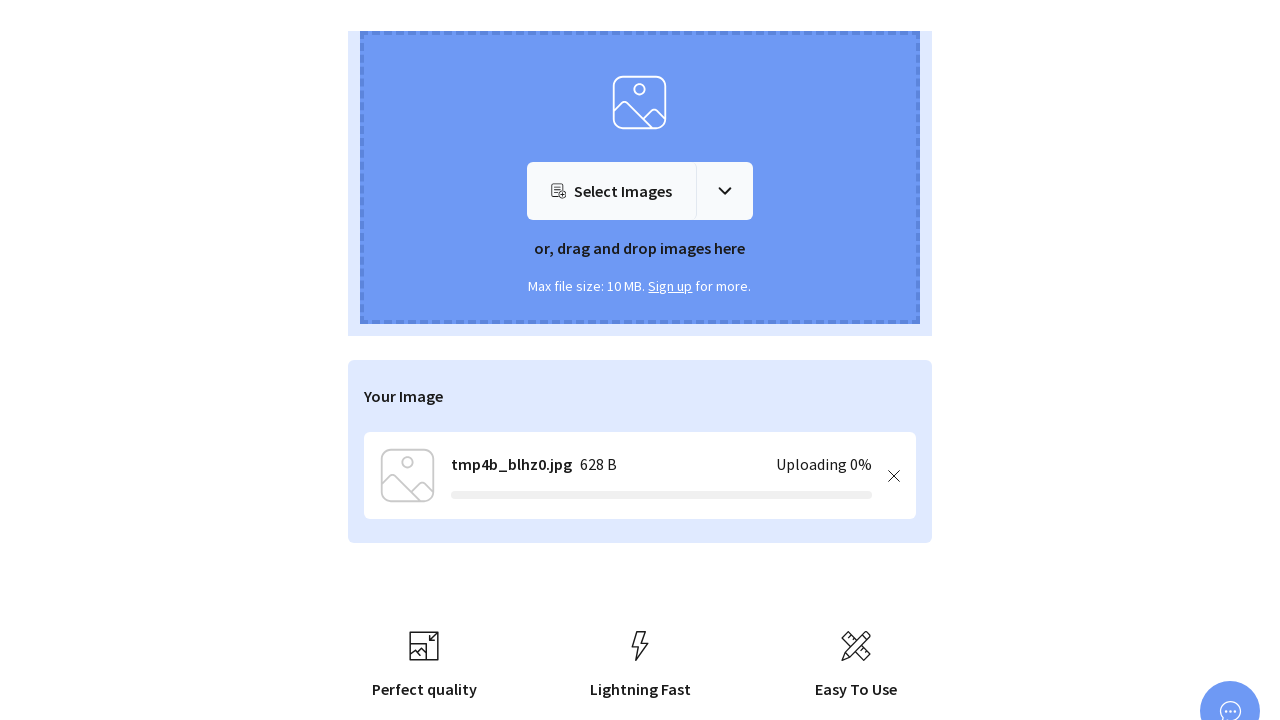

Waited 2 seconds for image upload to complete
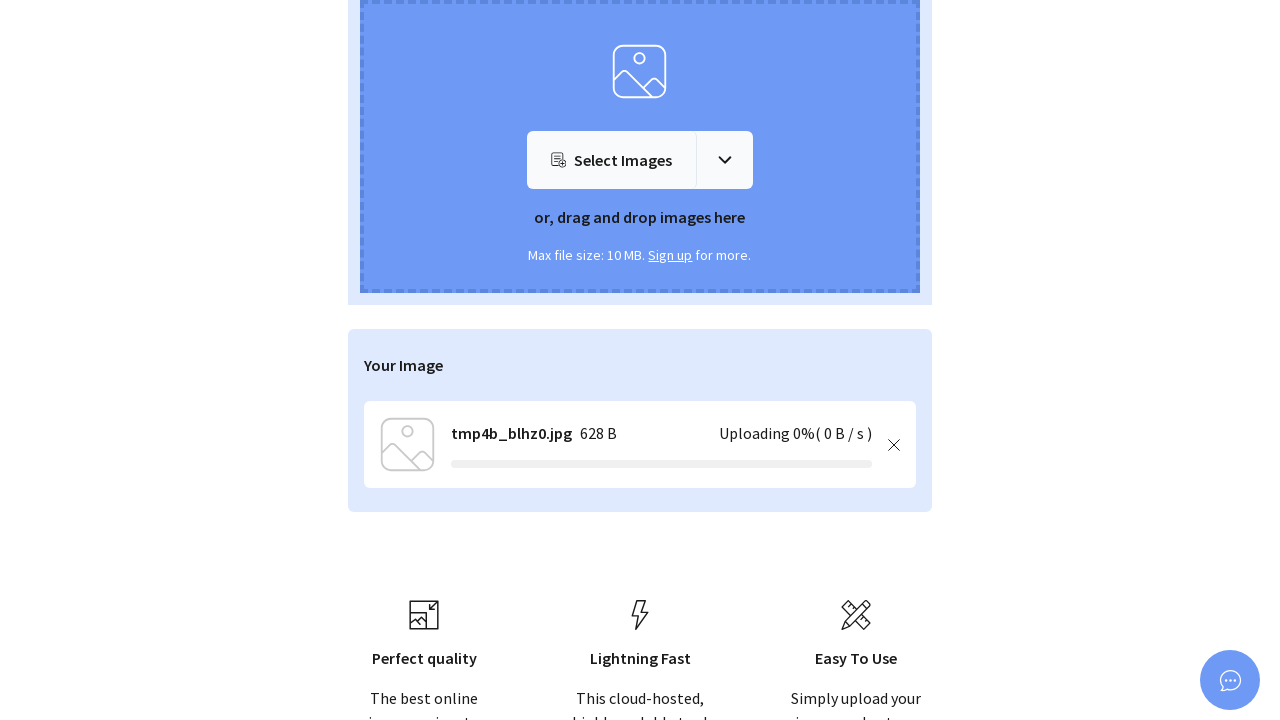

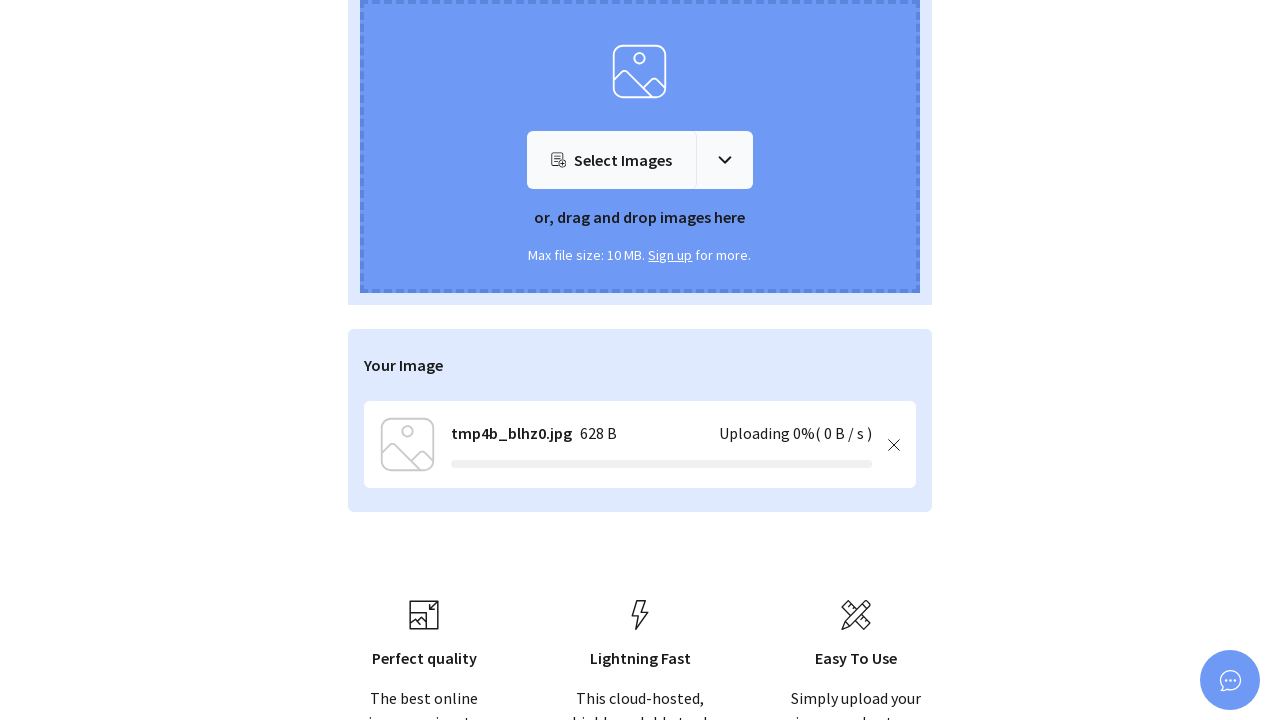